Tests frame handling by navigating through regular and nested frames, clicking buttons within each frame context

Starting URL: https://www.leafground.com/

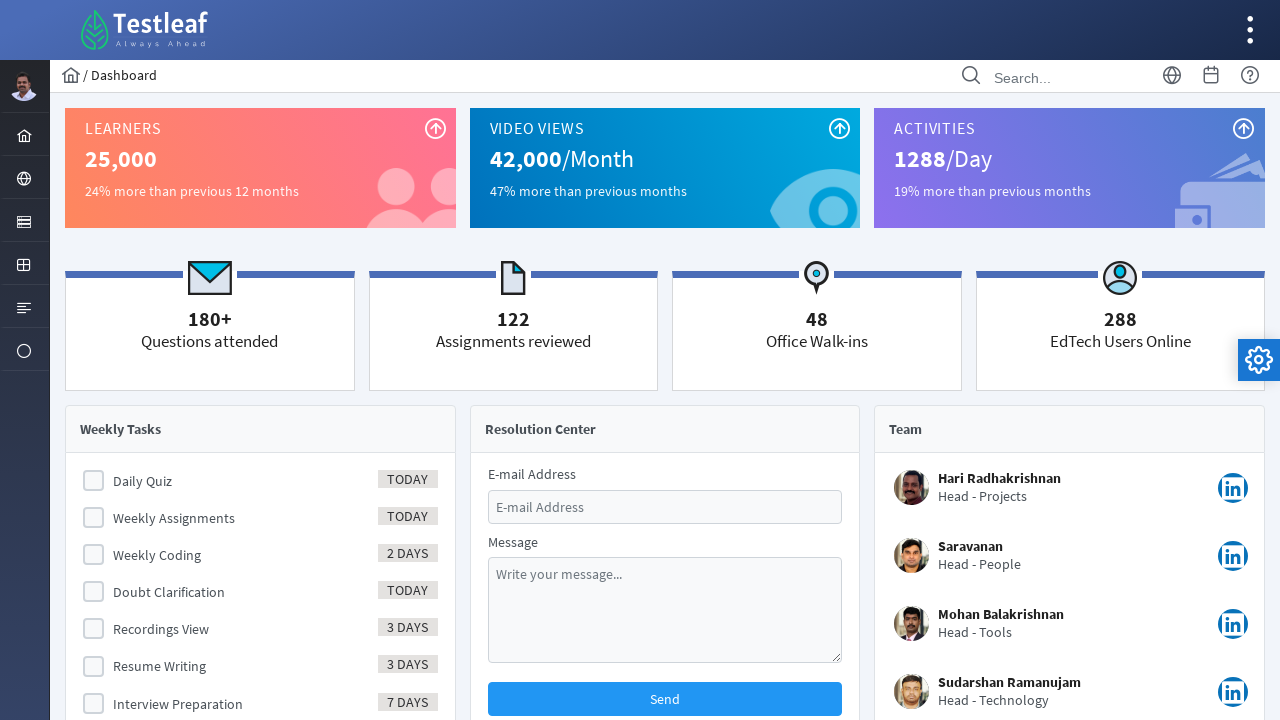

Clicked globe menu icon to open navigation at (24, 179) on xpath=//i[@class='pi pi-globe layout-menuitem-icon']
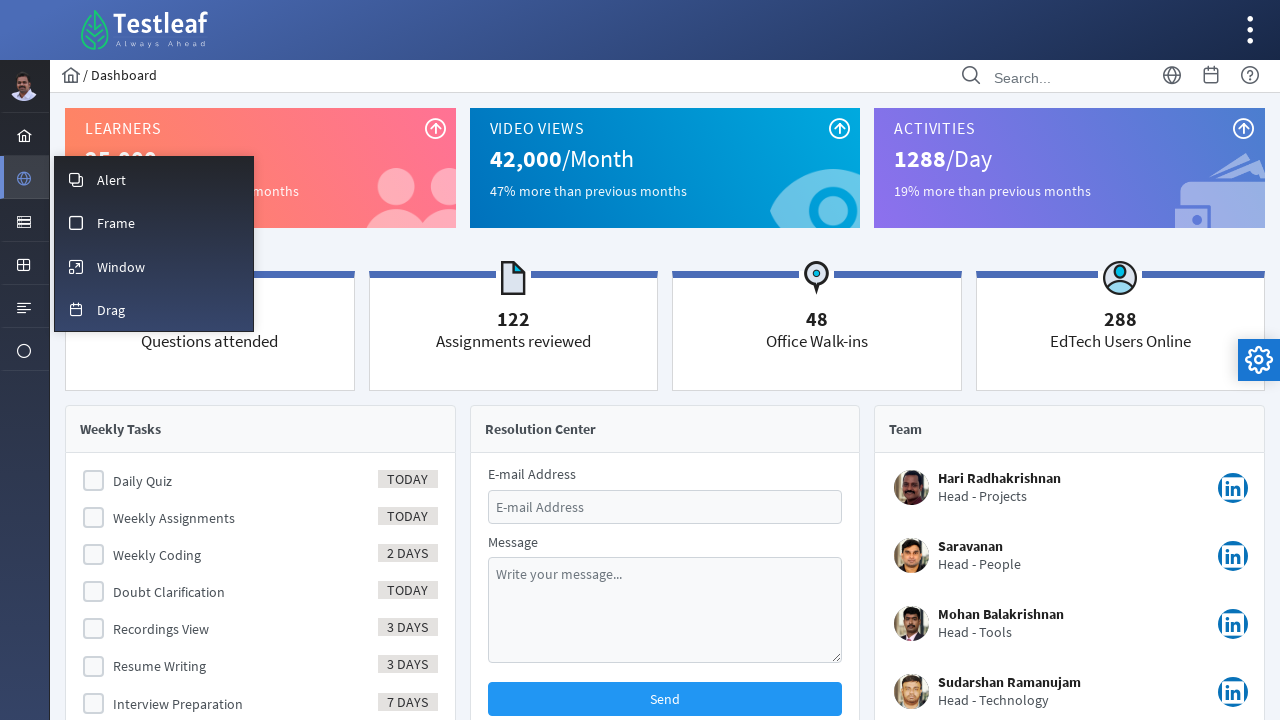

Clicked Frame option from menu at (116, 223) on xpath=//span[text()='Frame']
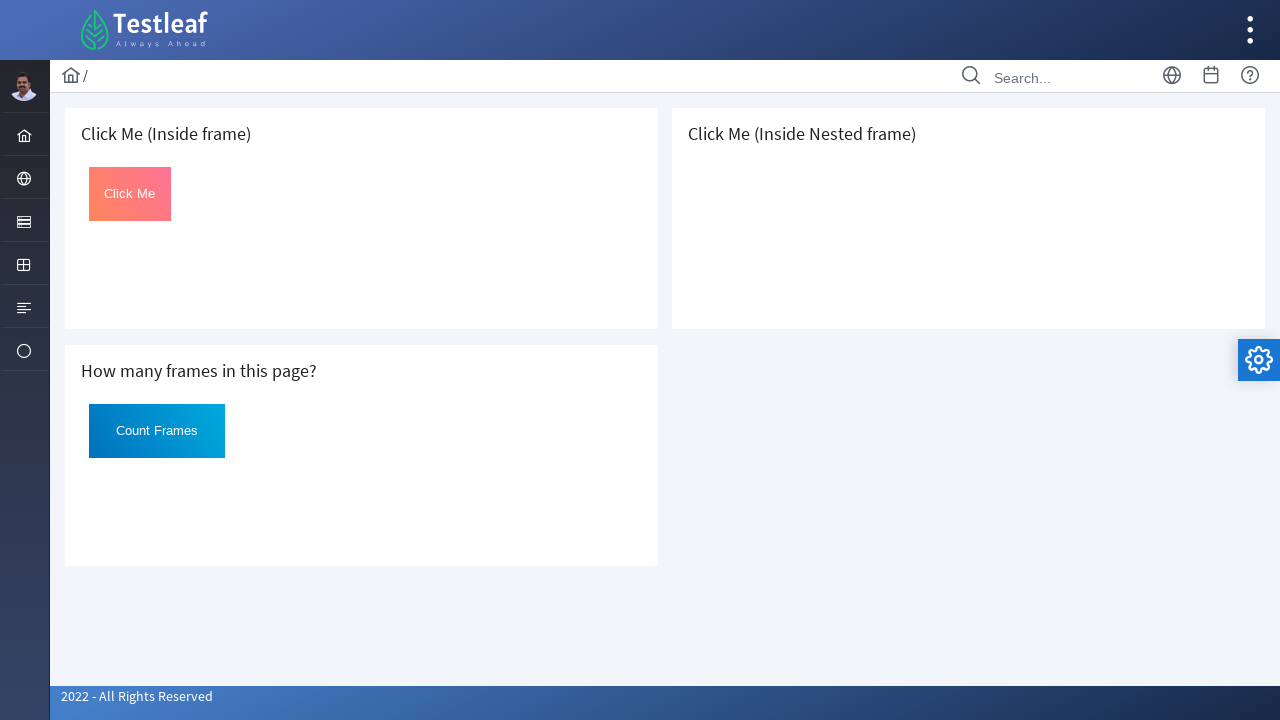

Located first iframe frame context
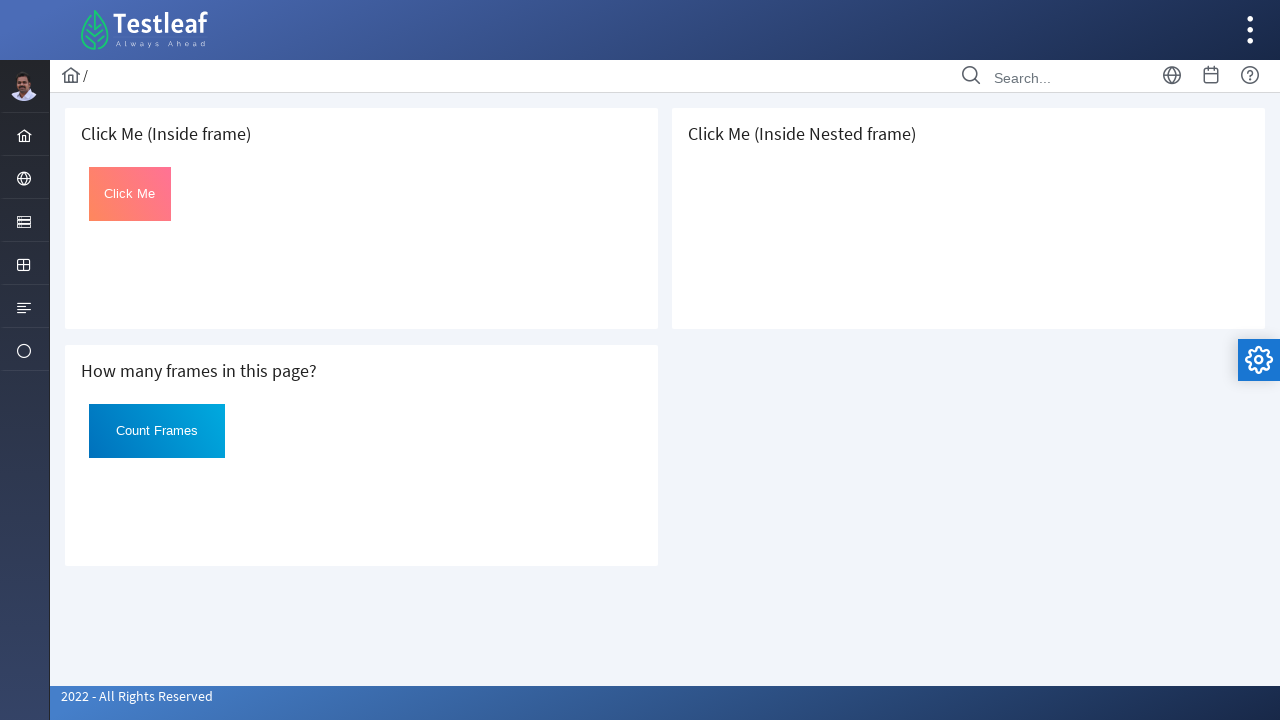

Clicked button within first frame at (130, 194) on iframe >> nth=0 >> internal:control=enter-frame >> xpath=//button[@id='Click']
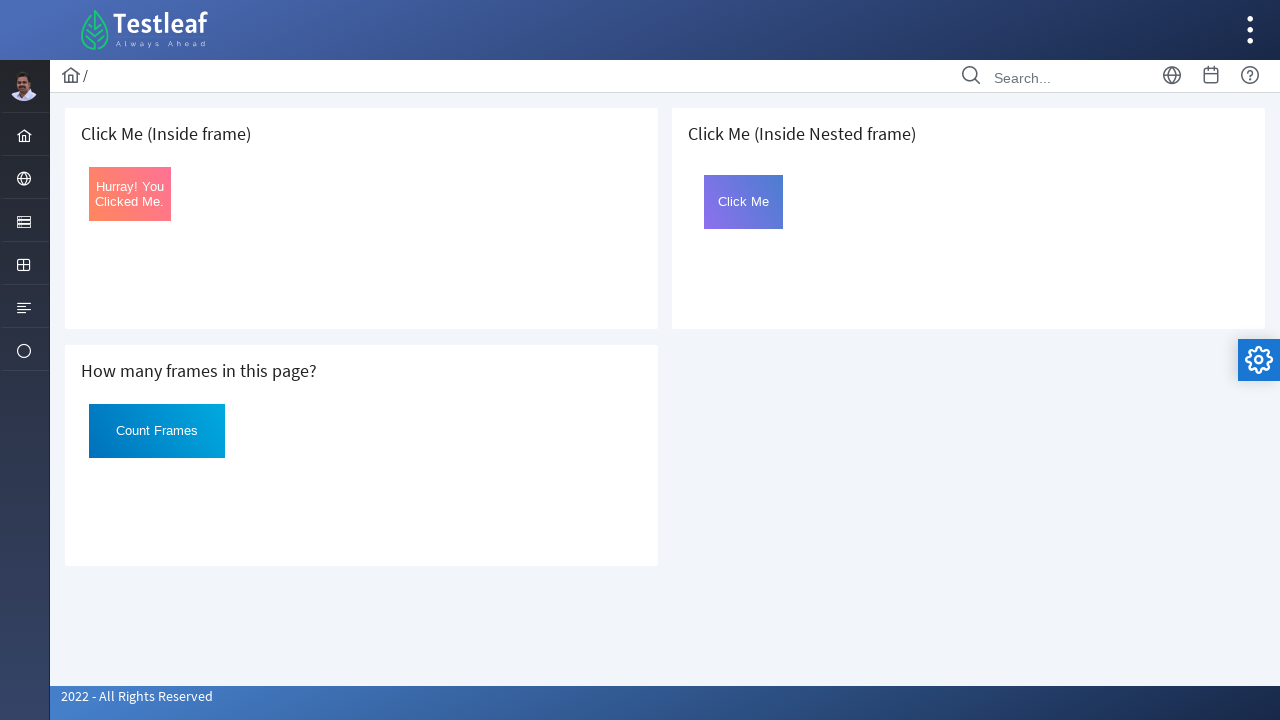

Located third iframe frame context
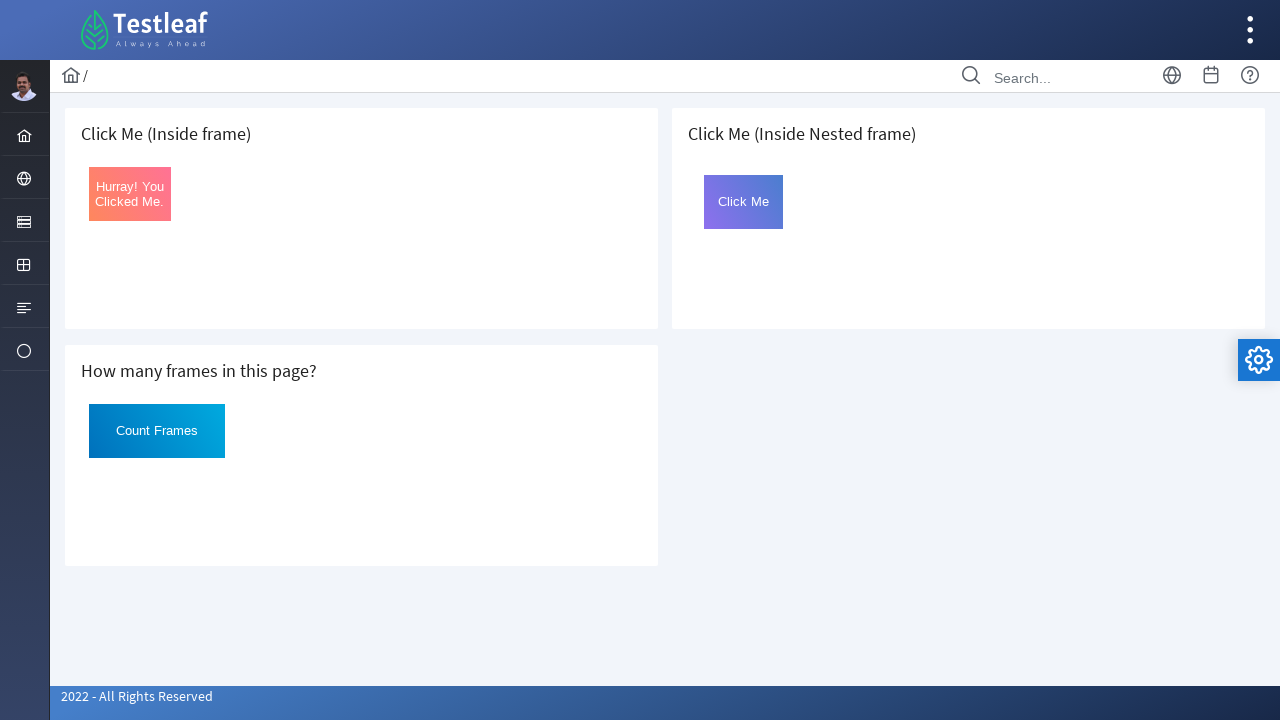

Located nested frame2 within third iframe
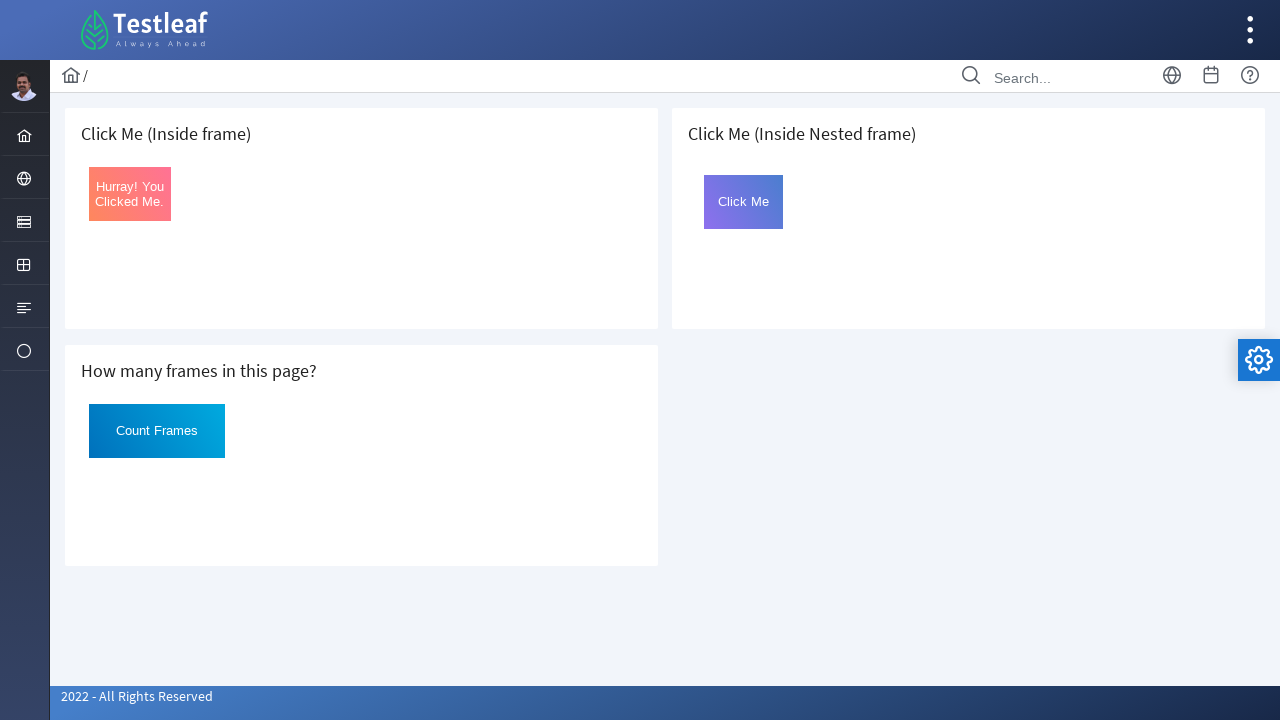

Clicked button within nested frame2 at (744, 202) on iframe >> nth=2 >> internal:control=enter-frame >> iframe[name='frame2'] >> inte
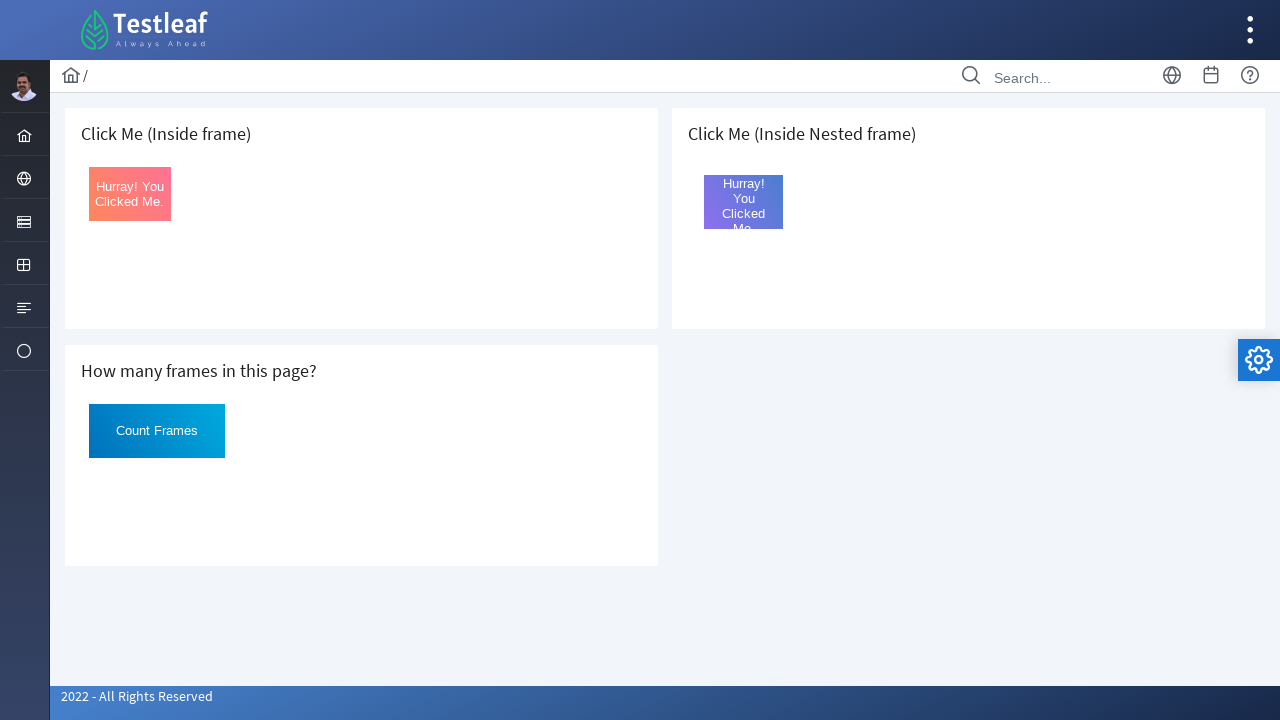

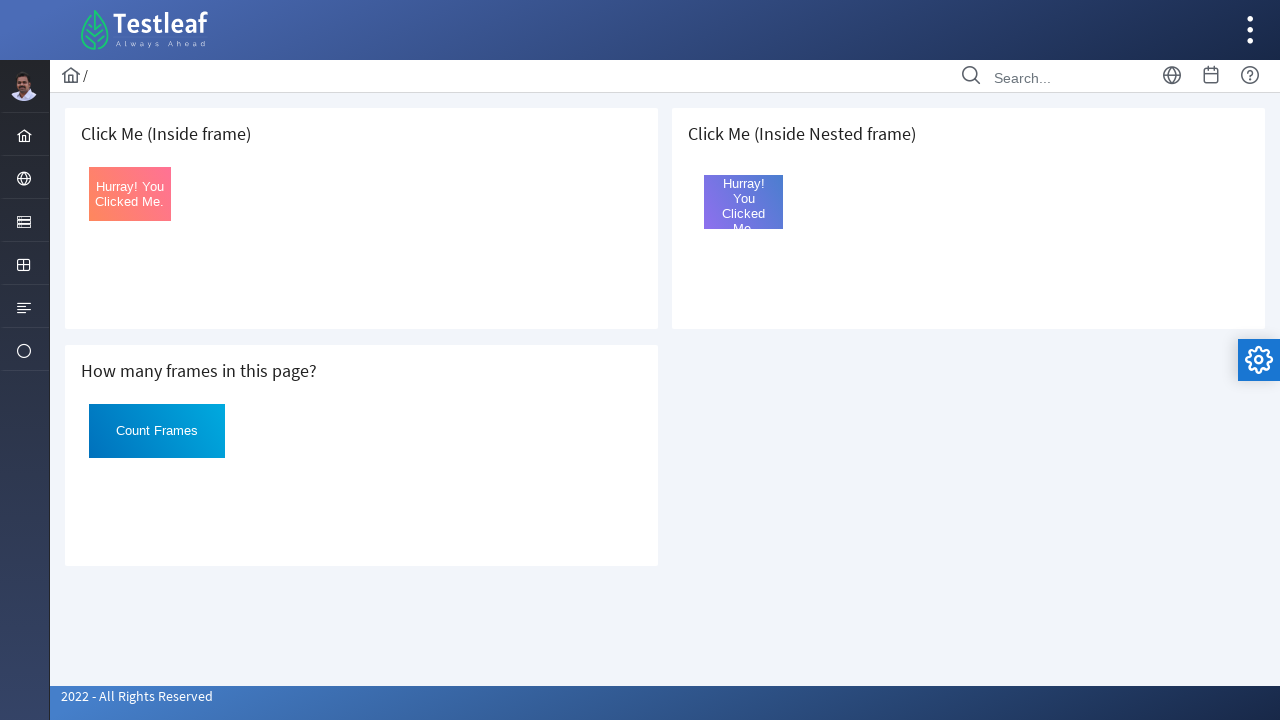